Tests an e-commerce vegetable/grocery site by searching for products containing 'ca', verifying product counts, adding items to cart including a specific item (Cashews), and verifying the brand logo text.

Starting URL: https://rahulshettyacademy.com/seleniumPractise/#/

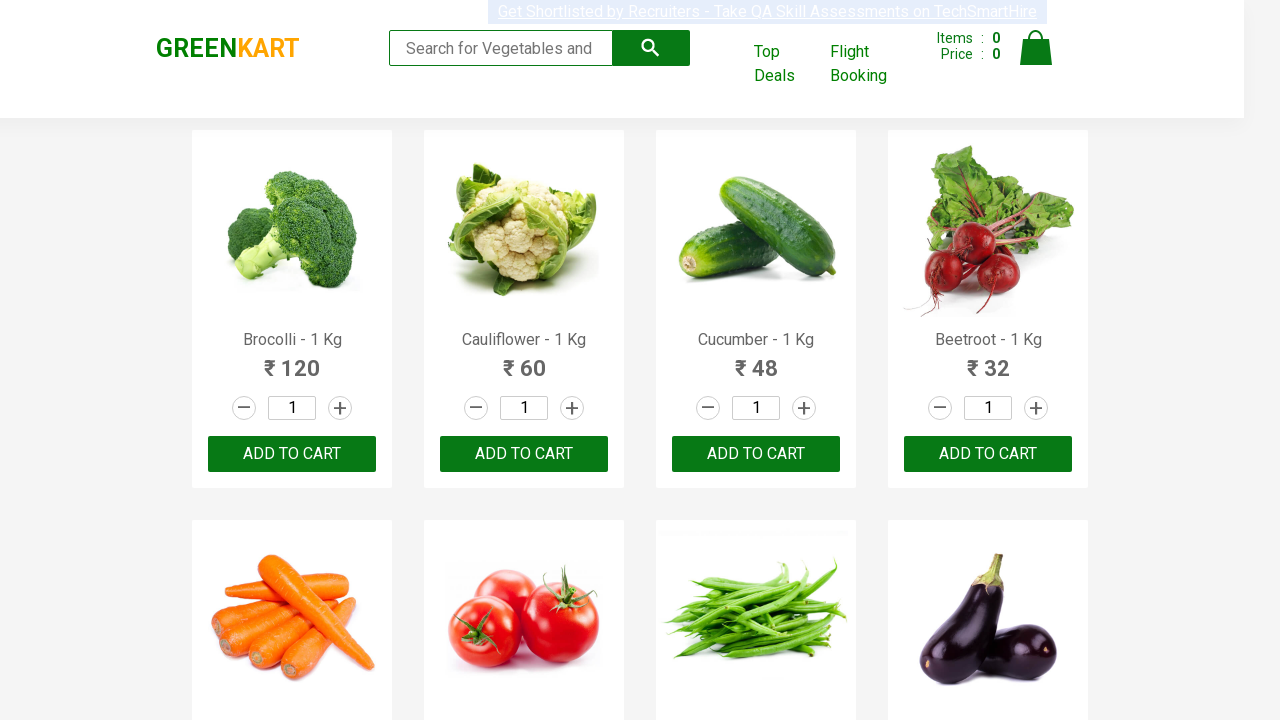

Filled search box with 'ca' on .search-keyword
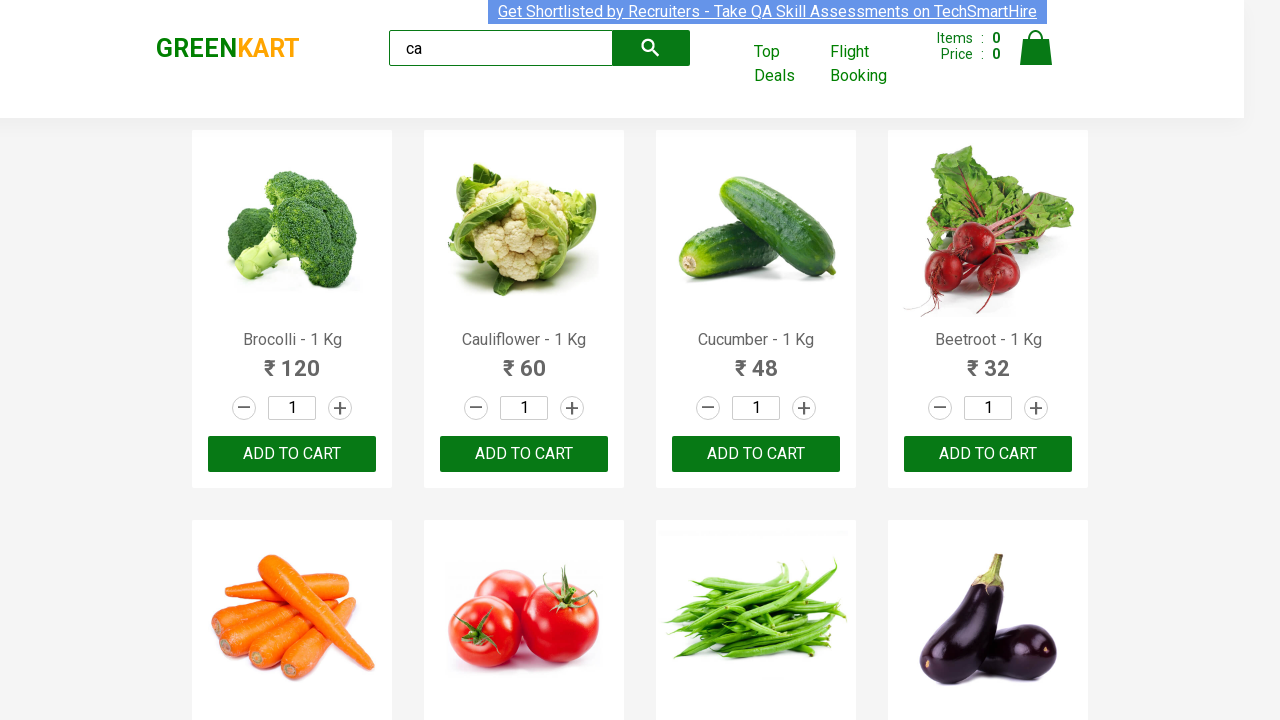

Waited 2 seconds for search results to load
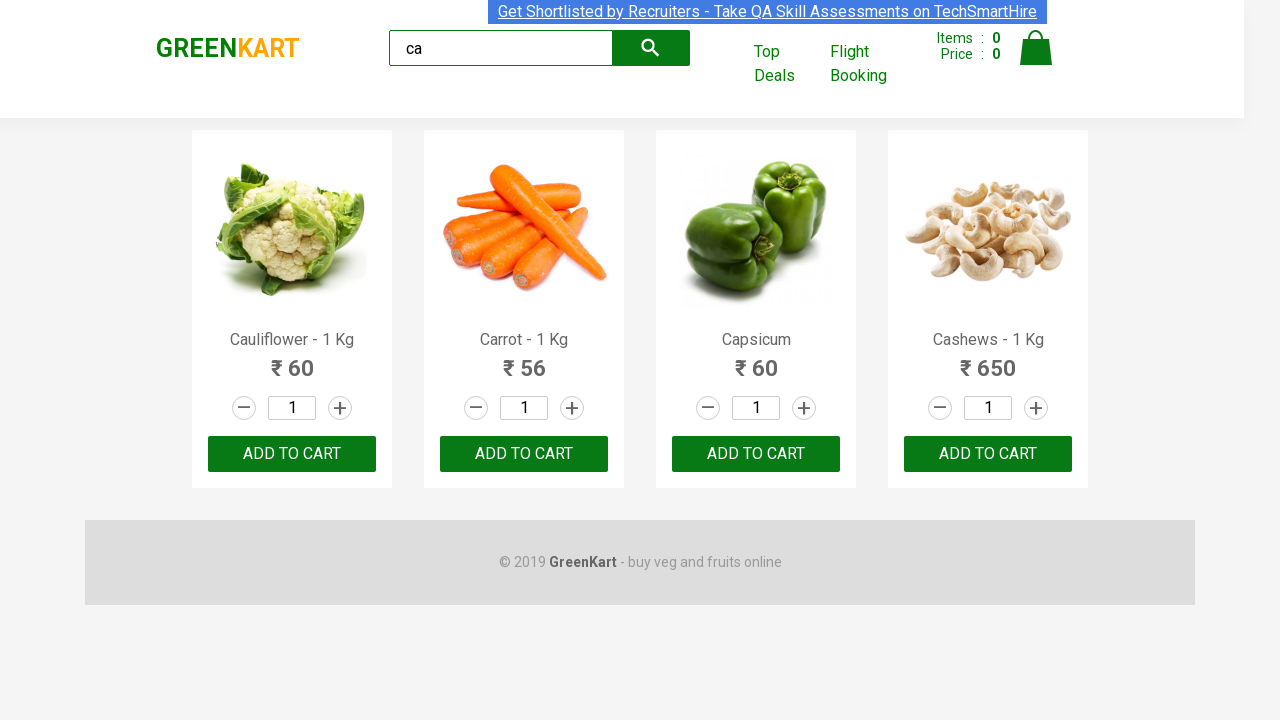

Verified products are displayed on the page
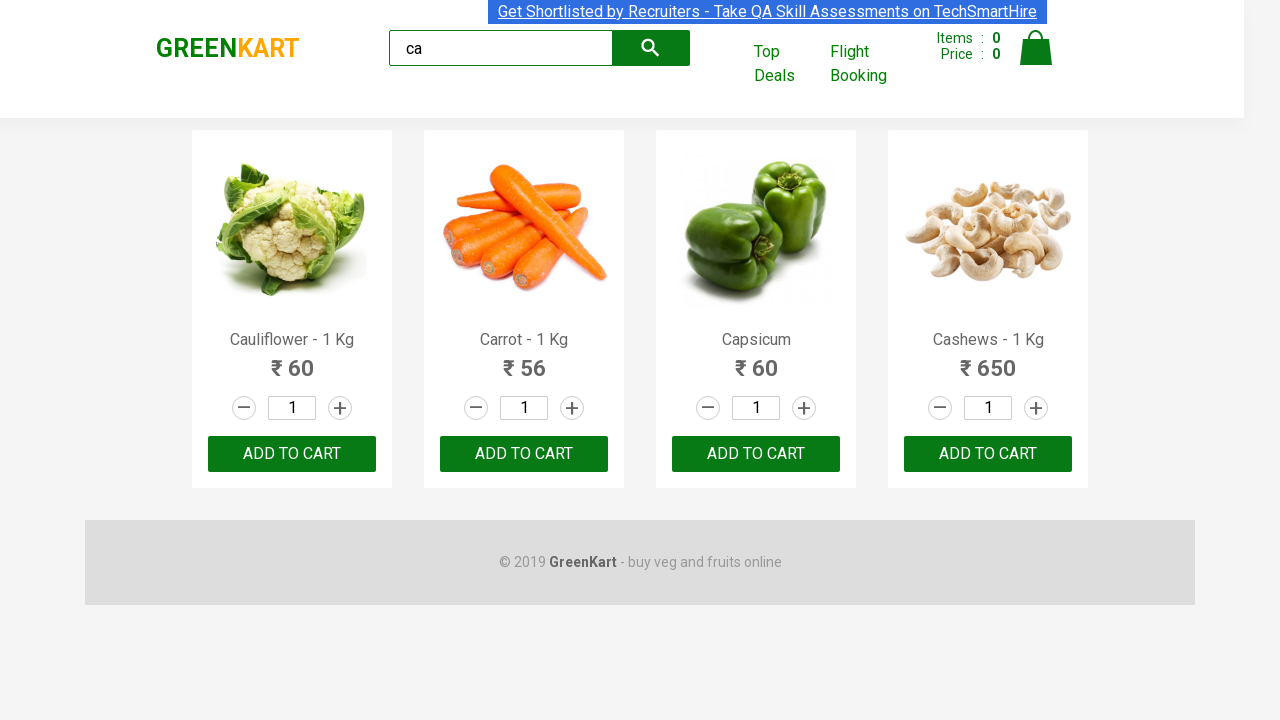

Clicked ADD TO CART button on the third product at (756, 454) on .products .product >> nth=2 >> text=ADD TO CART
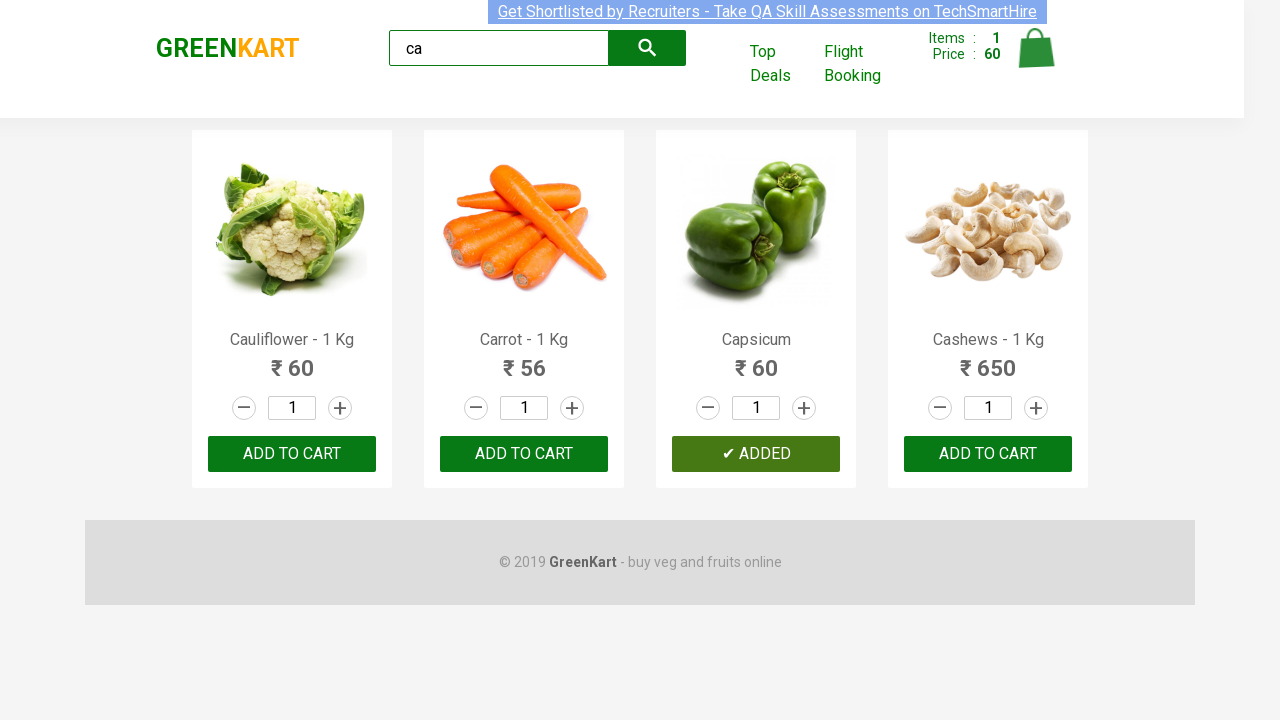

Retrieved product list with 4 products
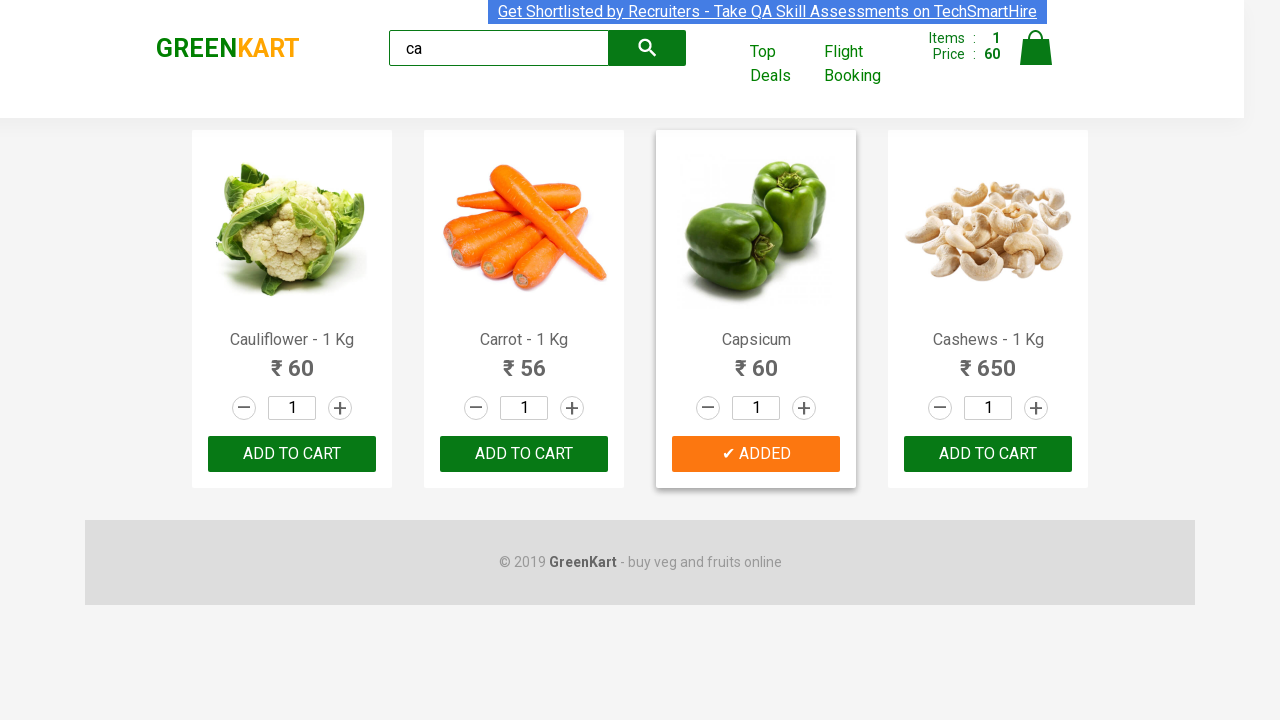

Checked product 1: Cauliflower - 1 Kg
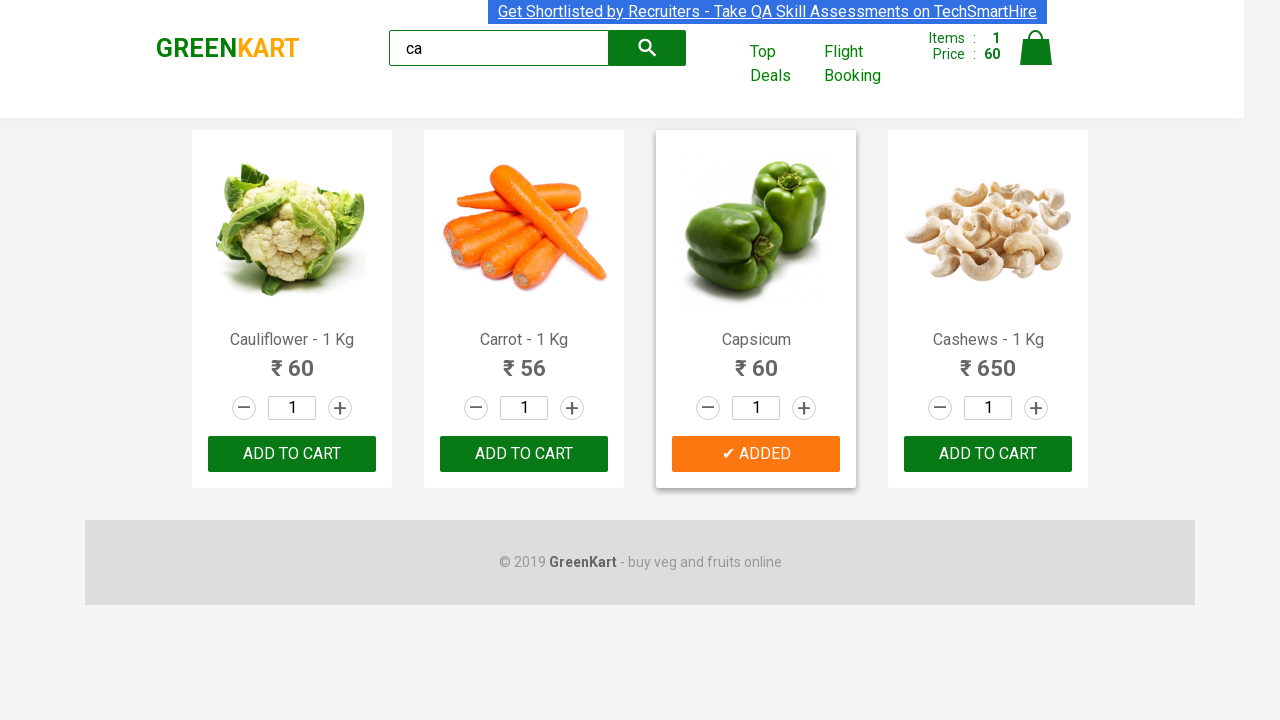

Checked product 2: Carrot - 1 Kg
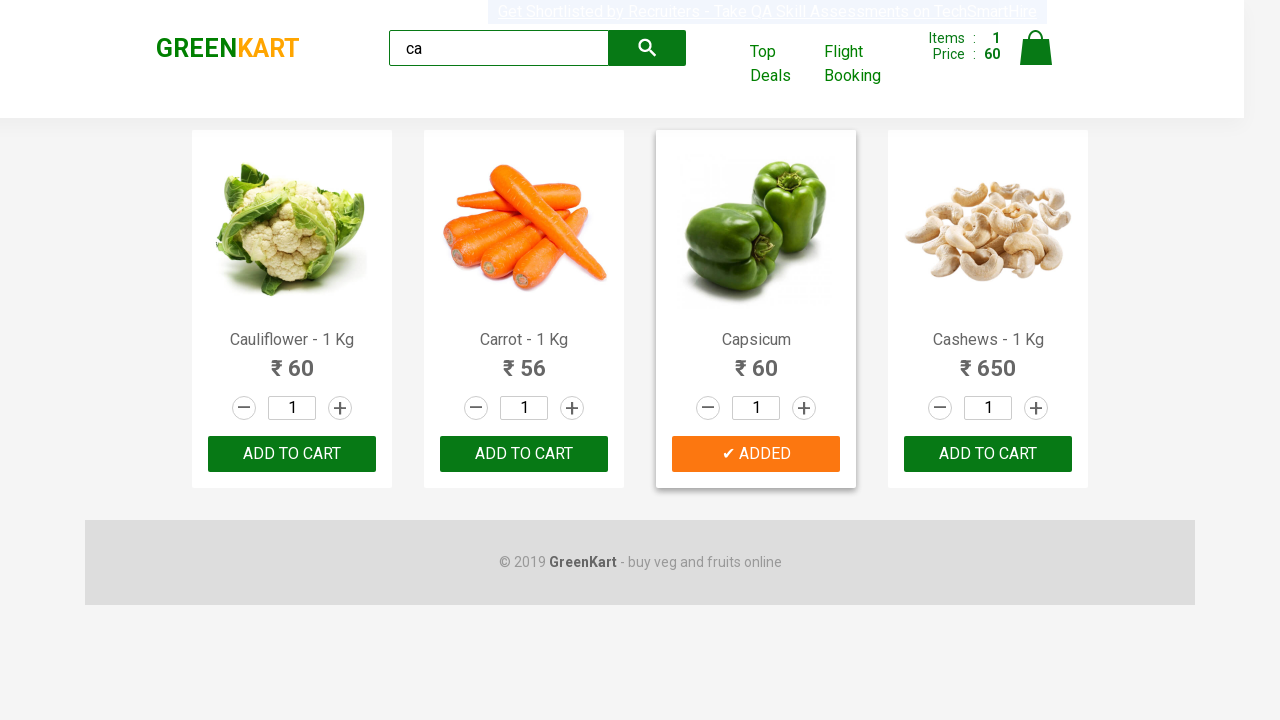

Checked product 3: Capsicum
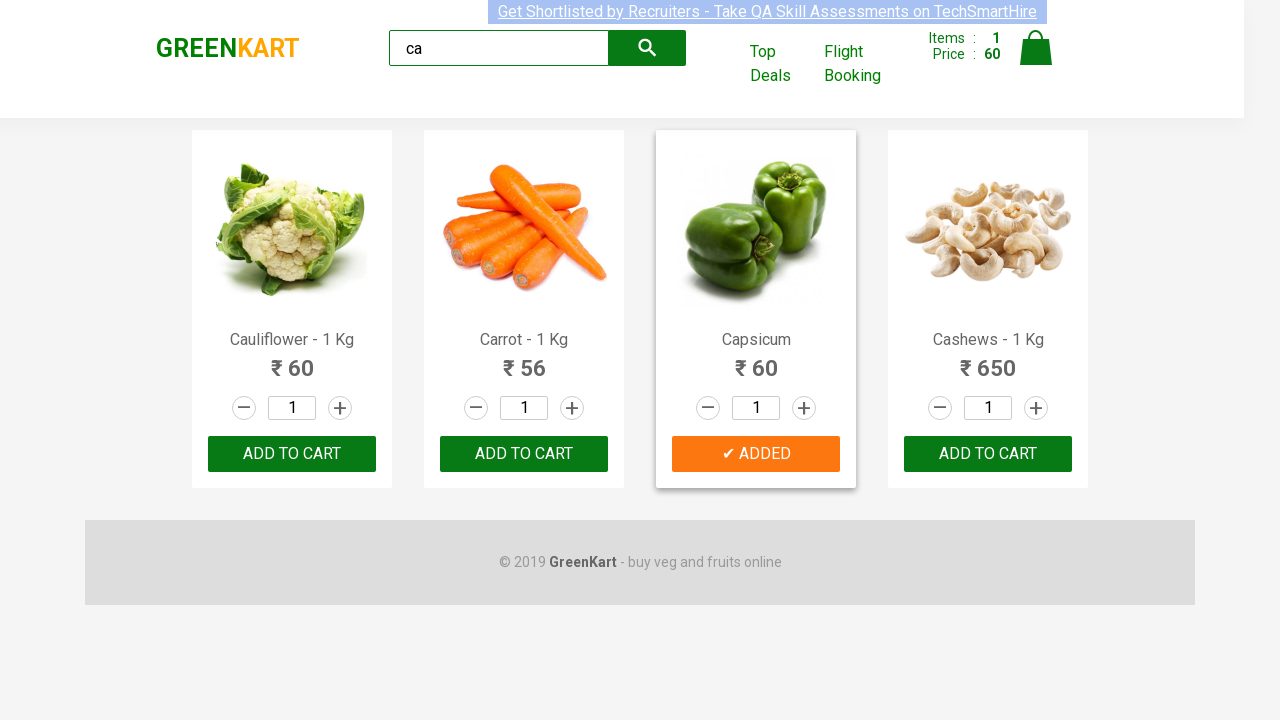

Checked product 4: Cashews - 1 Kg
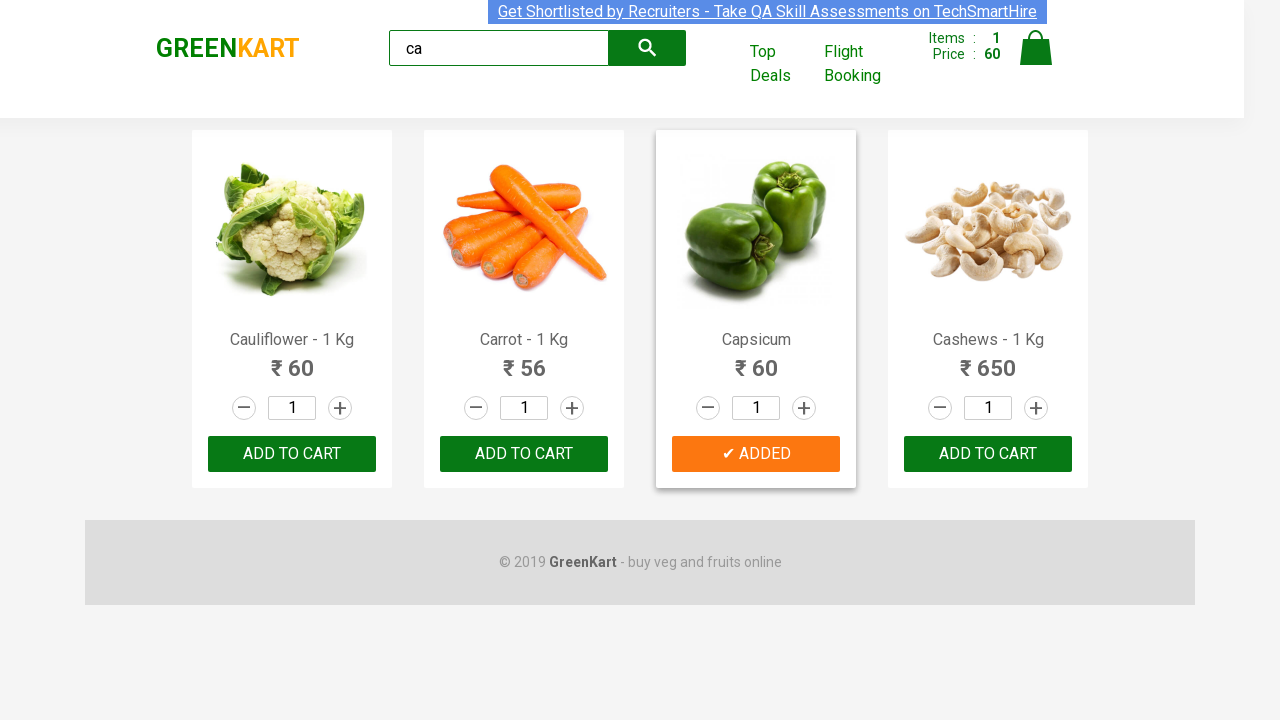

Found and clicked ADD TO CART for Cashews at (988, 454) on .products .product >> nth=3 >> button
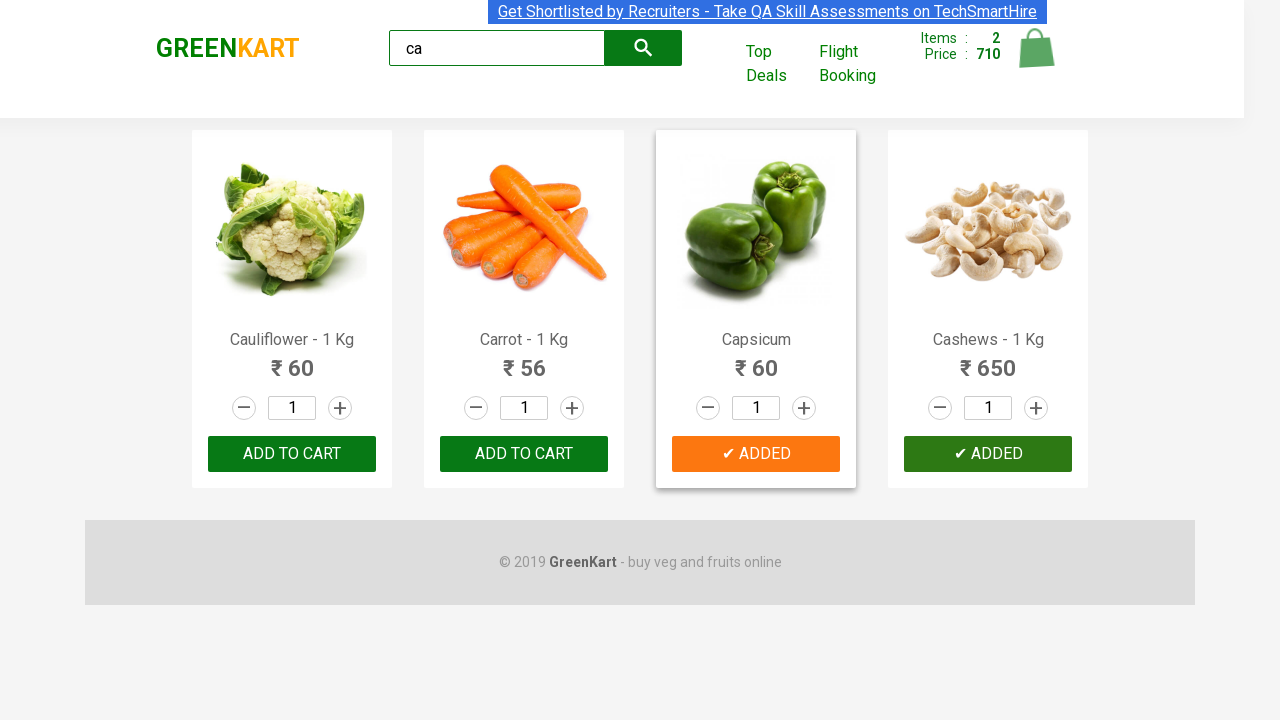

Retrieved brand logo text: GREENKART
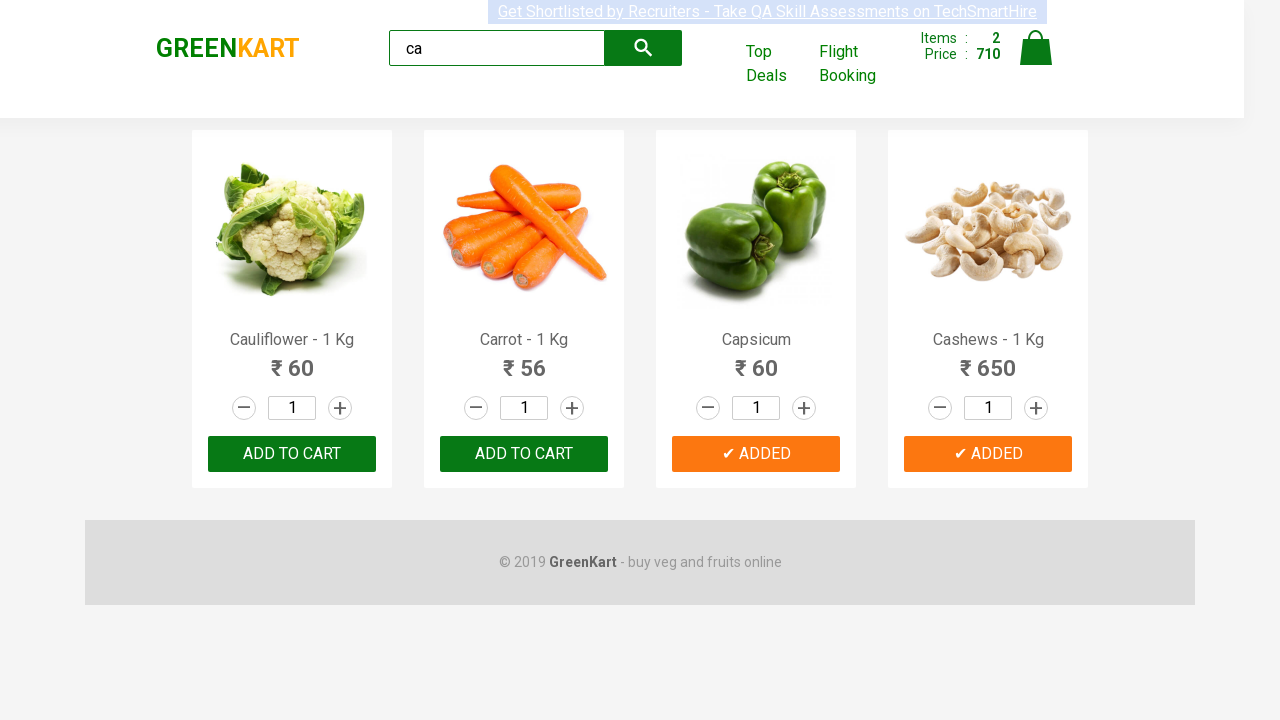

Clicked ADD TO CART button on the third product again at (756, 454) on .products .product >> nth=2 >> text=ADD TO CART
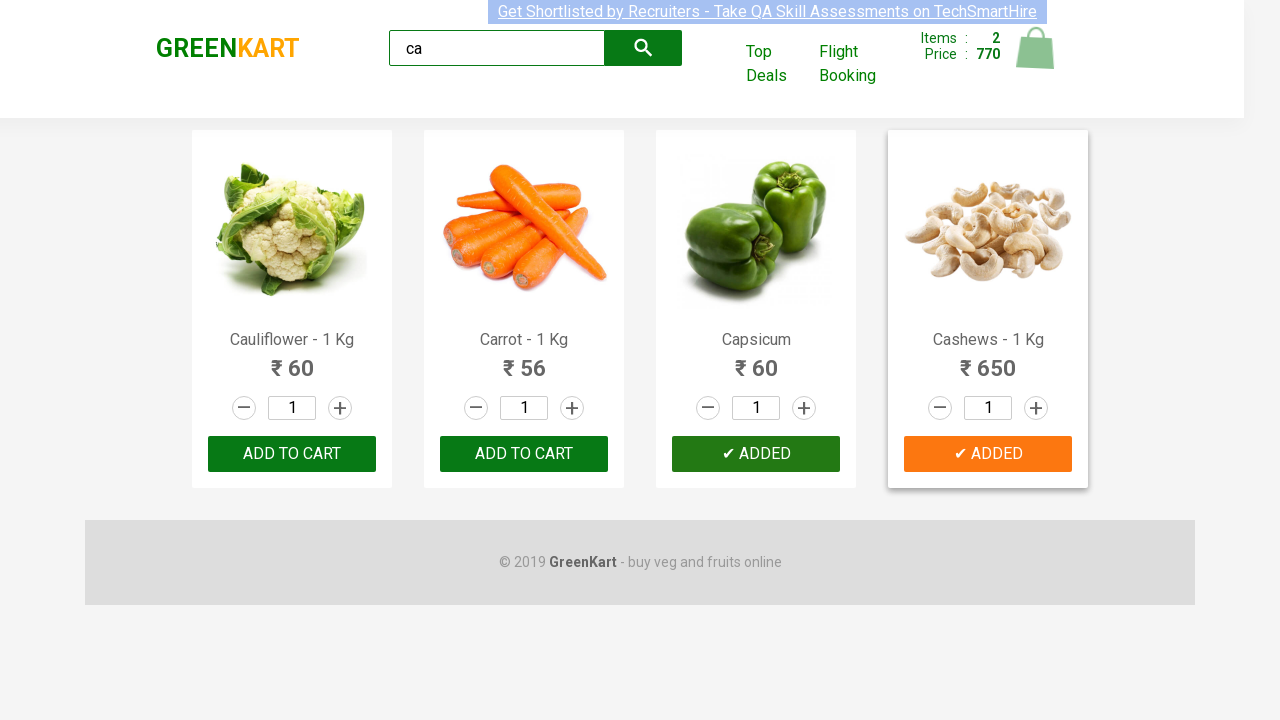

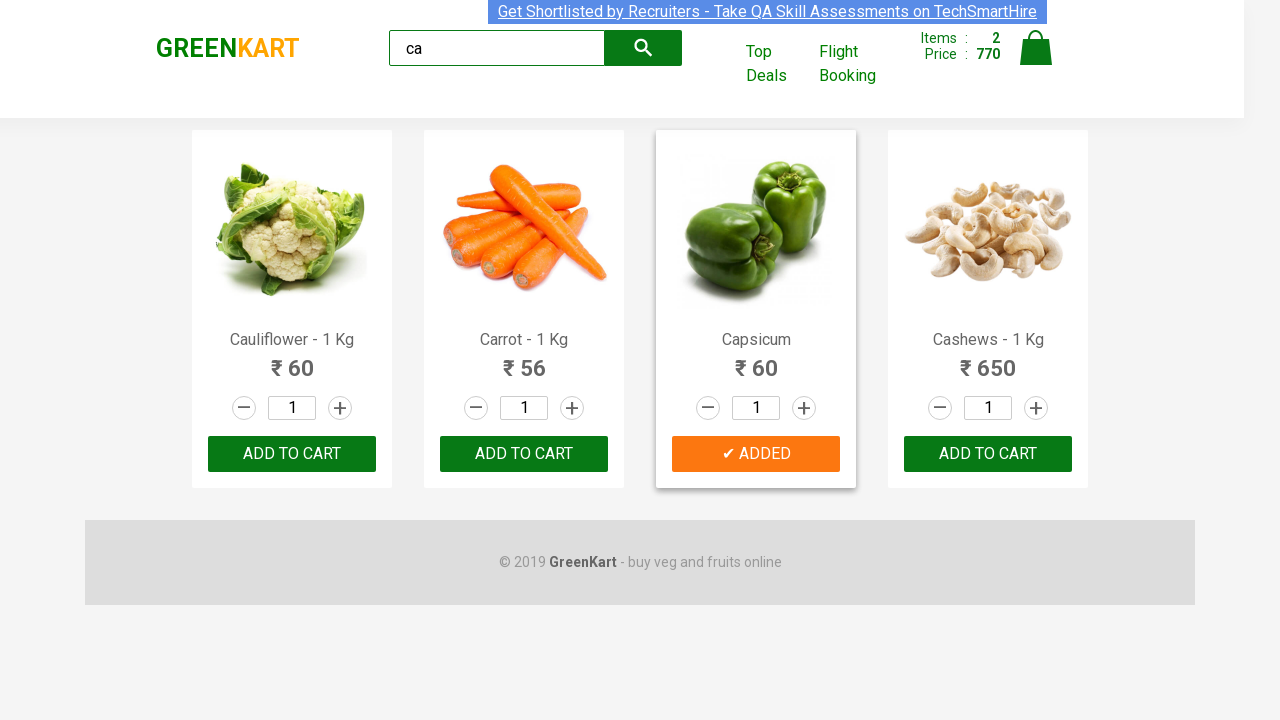